Fills out the contact form with test data and submits it to verify the form submission flow works correctly.

Starting URL: https://benlimmer.com/freelance/contact

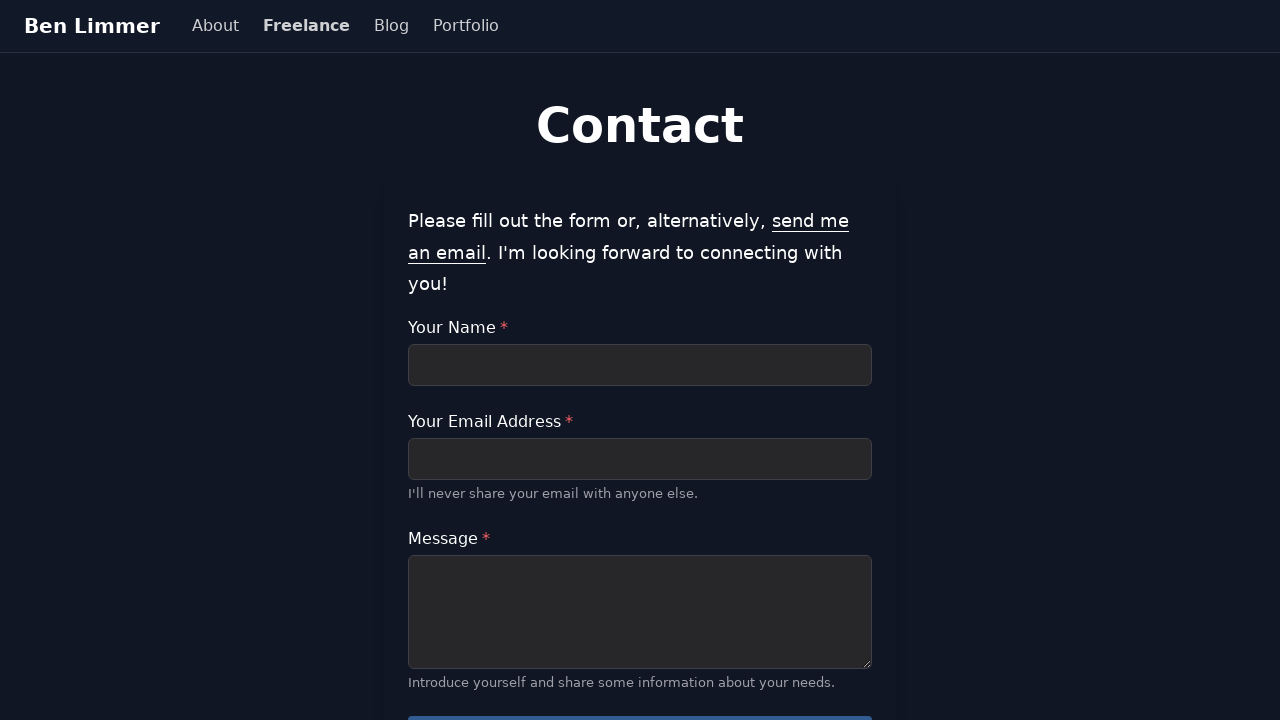

Contact form loaded
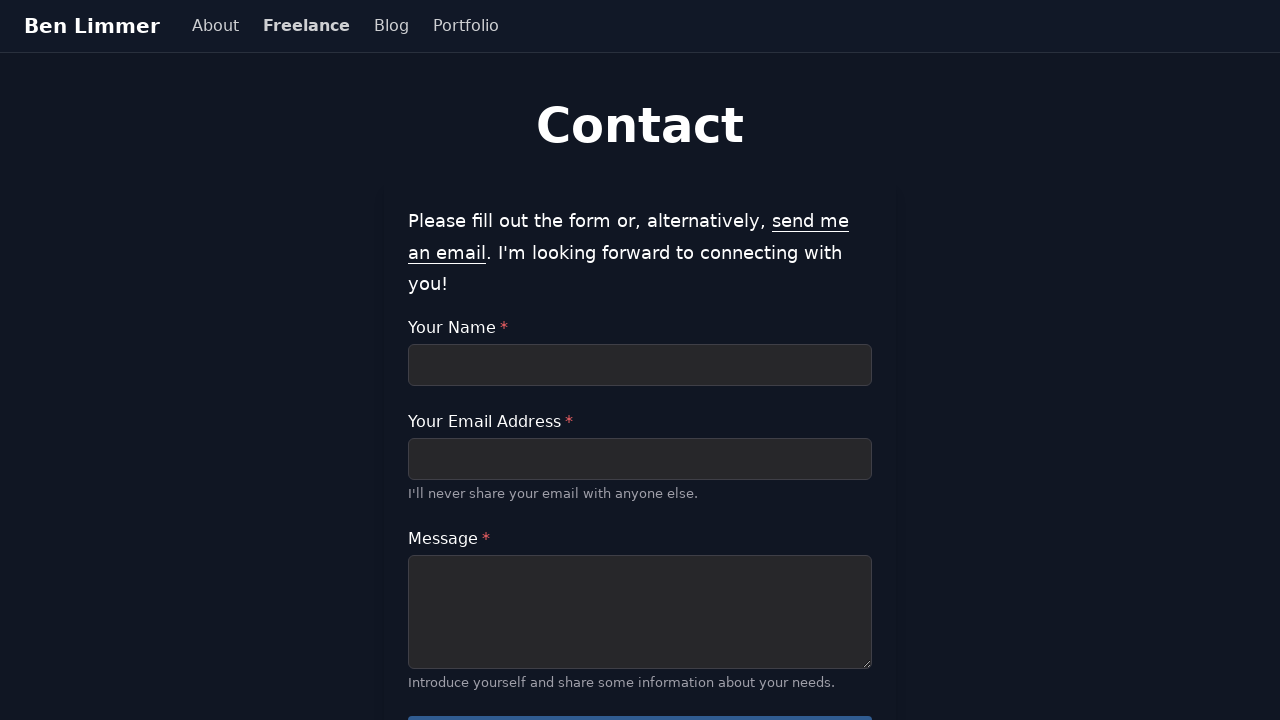

Filled name field with 'Robert Kim' on #name-input
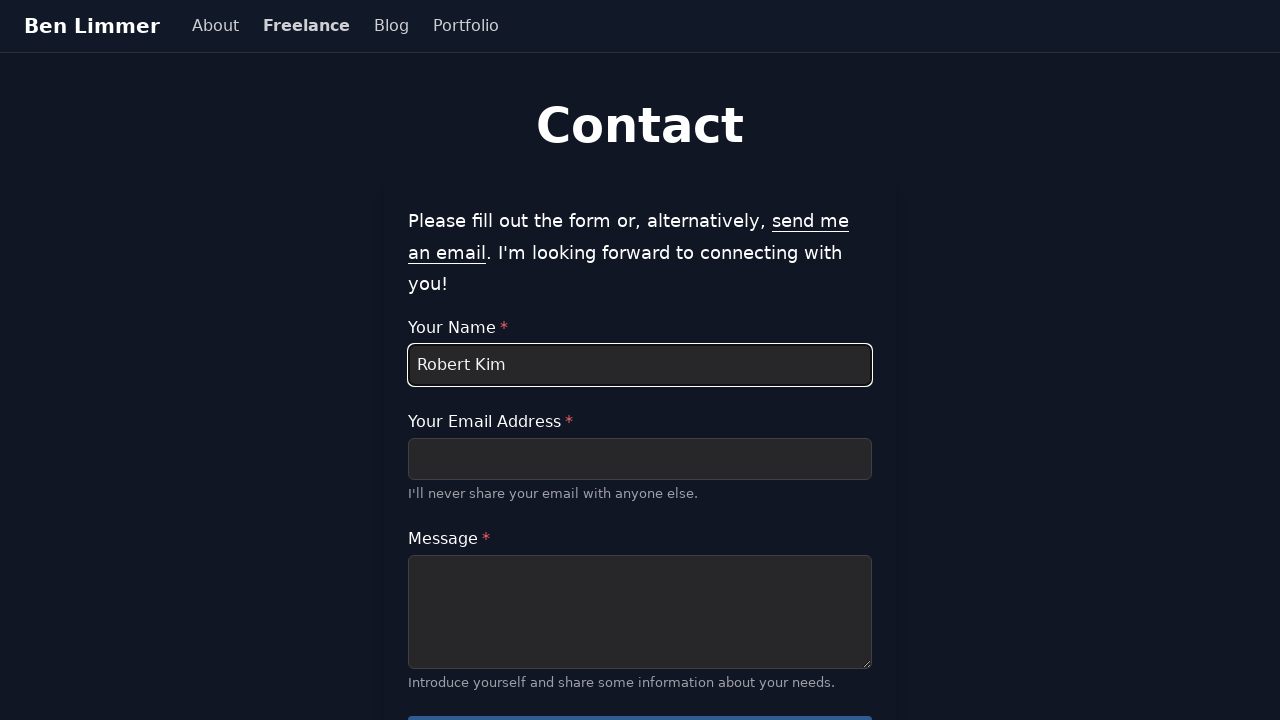

Filled email field with 'robert.kim@example.com' on #email-input
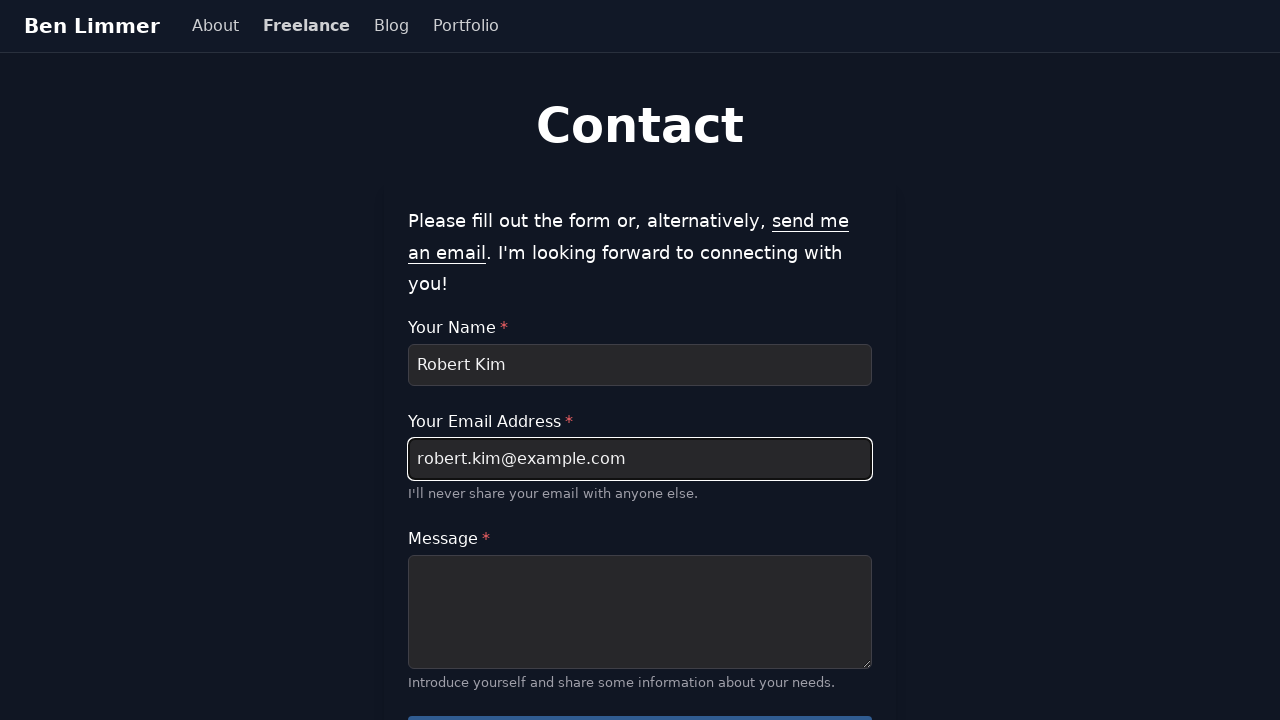

Filled message field with test data on #message-input
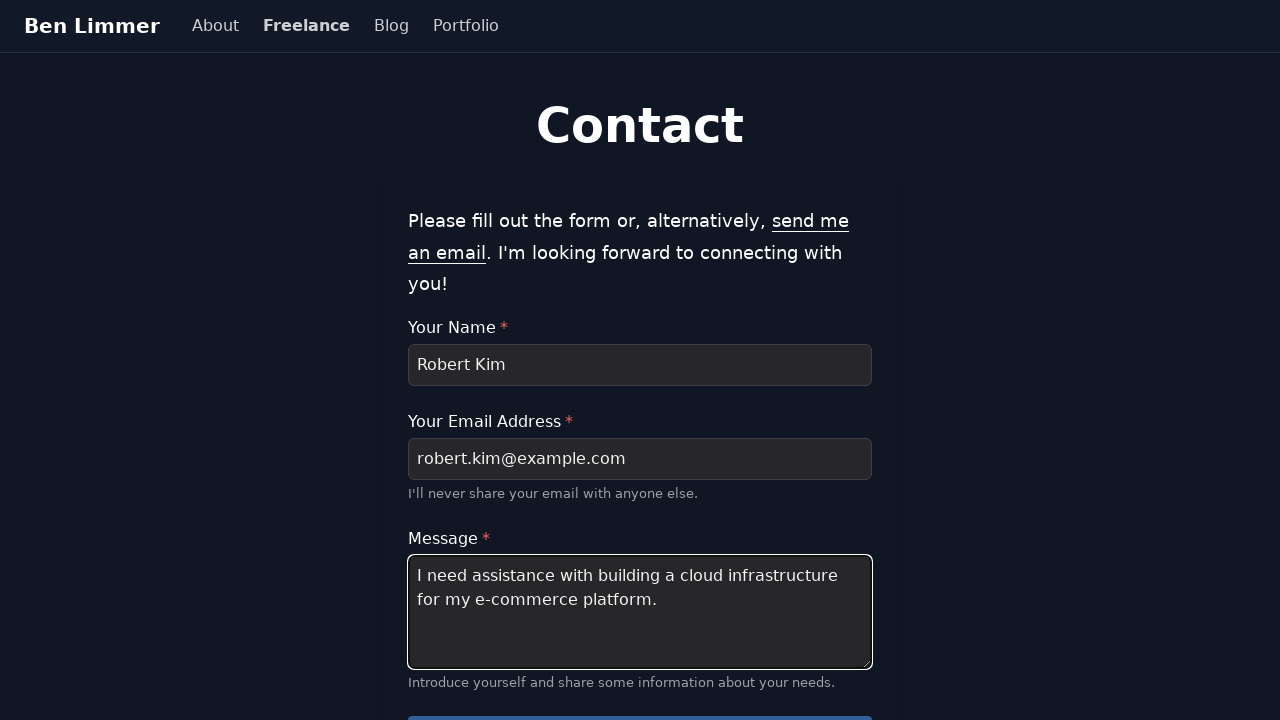

Clicked submit button to send form data at (640, 690) on #submit-btn
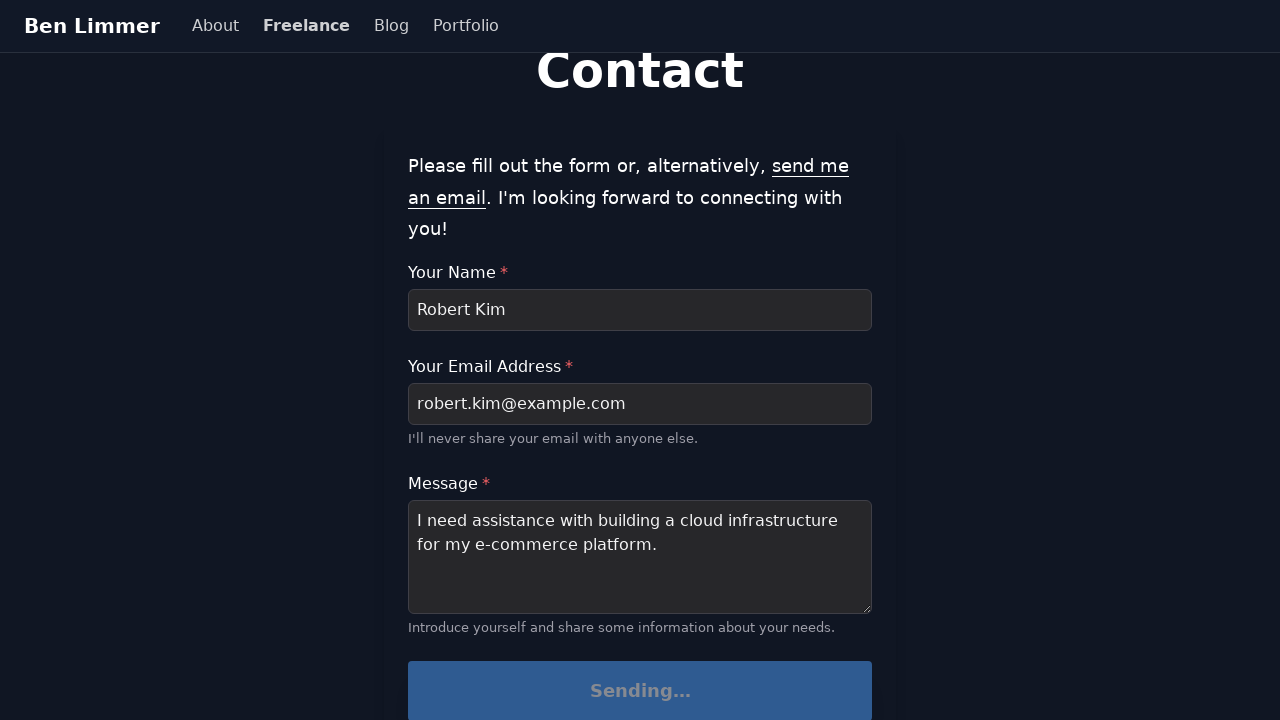

Form submission processed (waited 2 seconds)
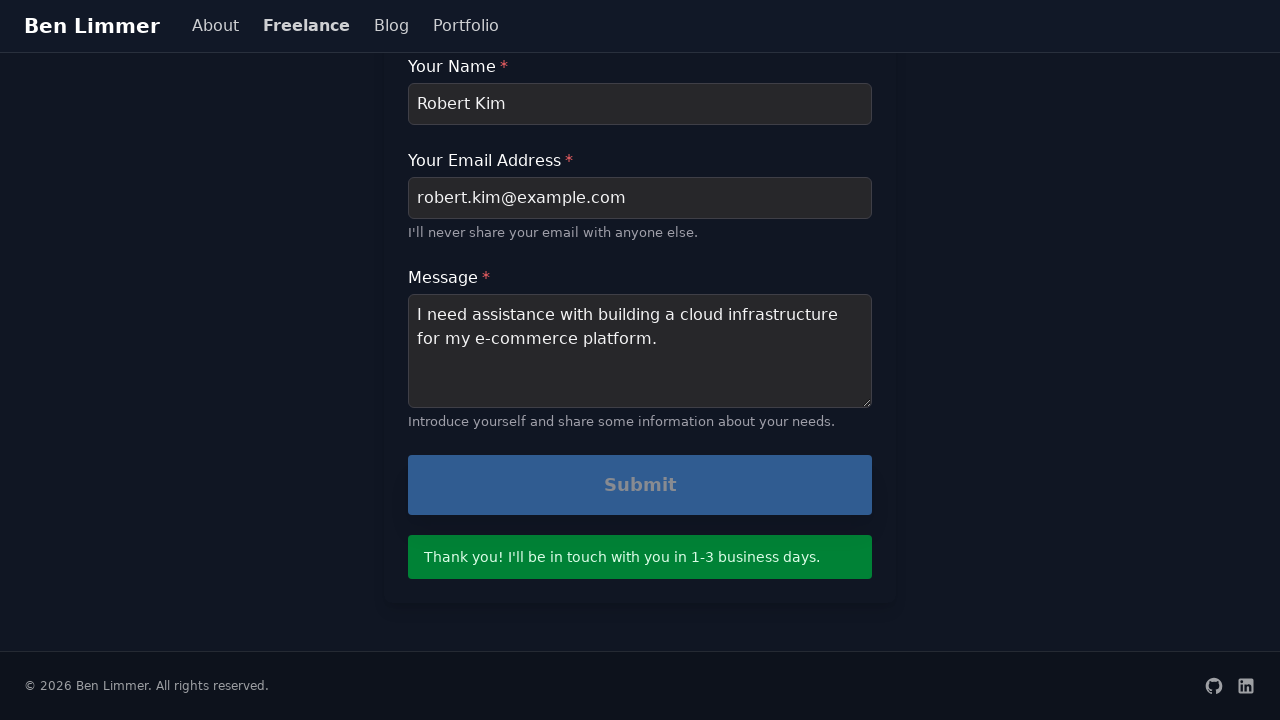

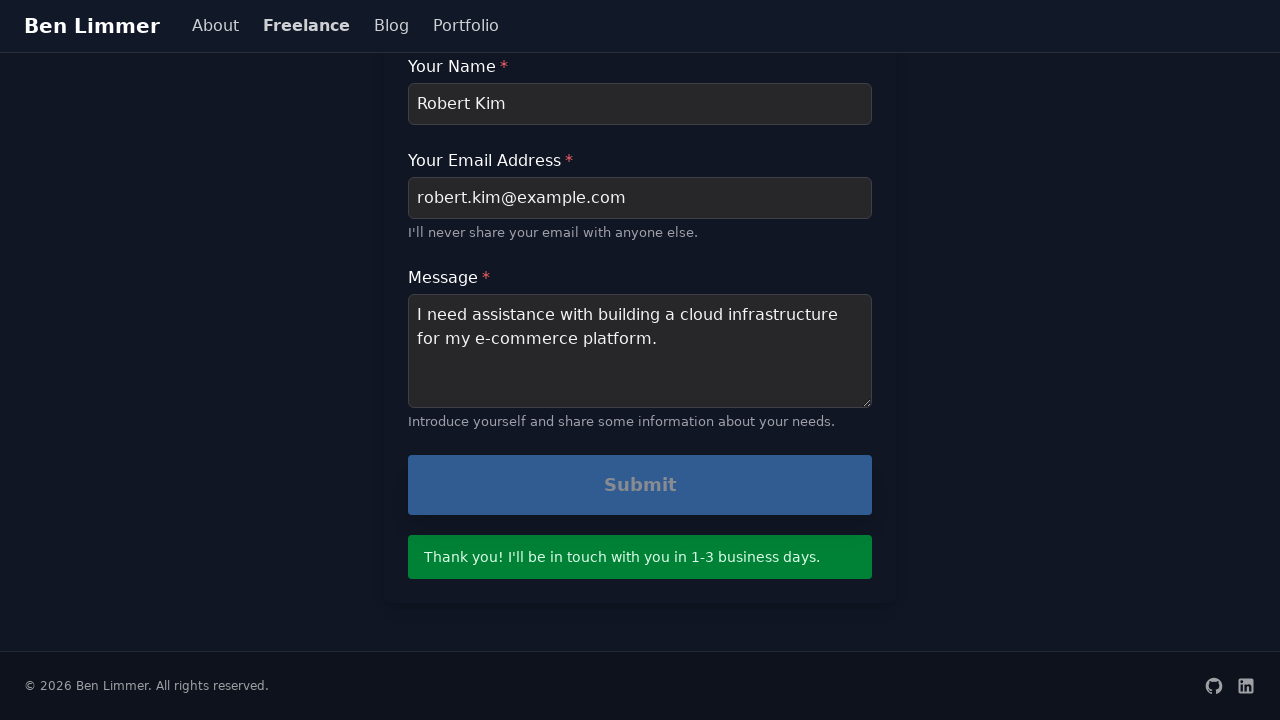